Tests a registration form by filling in first name, last name, and email fields, then submitting the form and verifying the success message

Starting URL: http://suninjuly.github.io/registration1.html

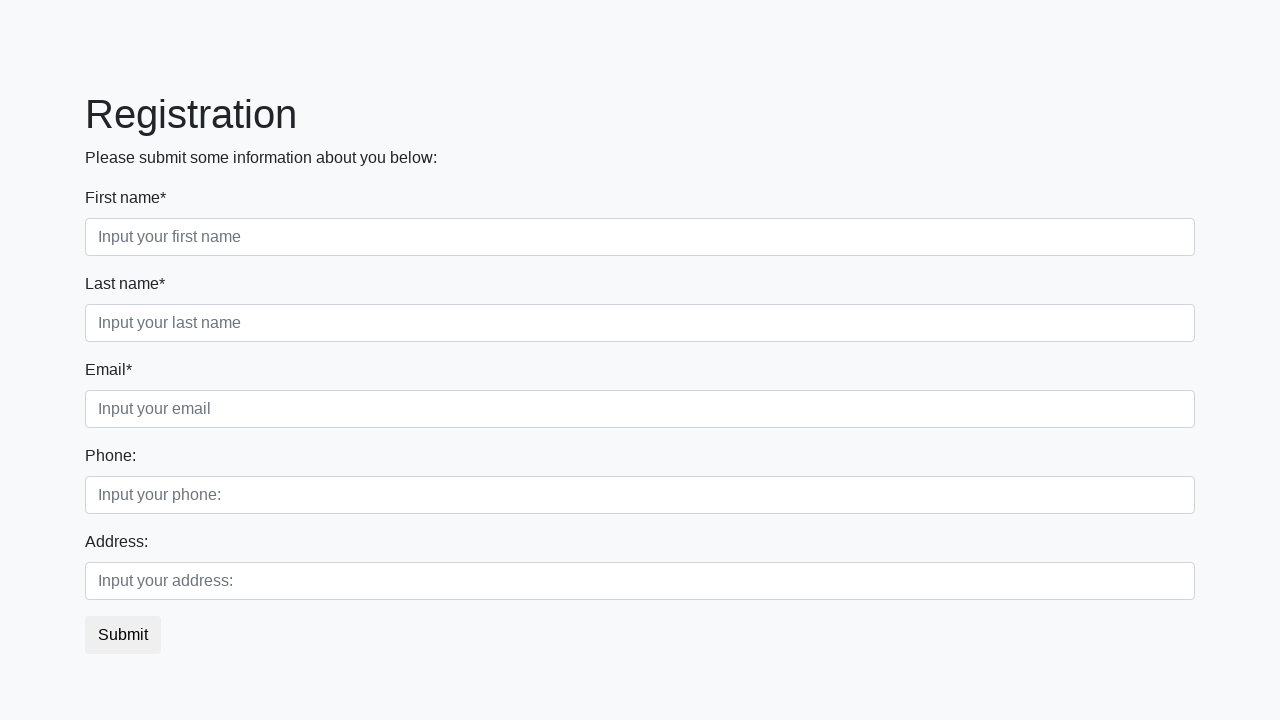

Filled first name field with 'Leto' on .first_block input.first
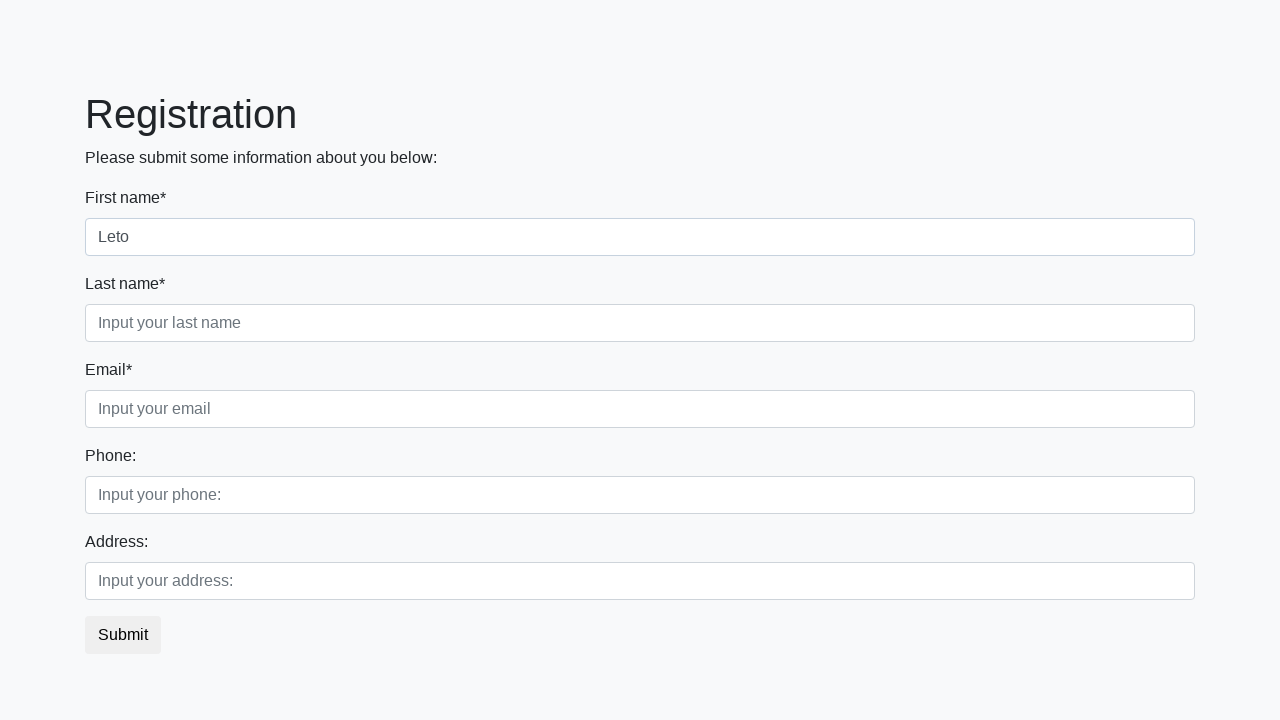

Filled last name field with 'D-Art' on .first_block input.second
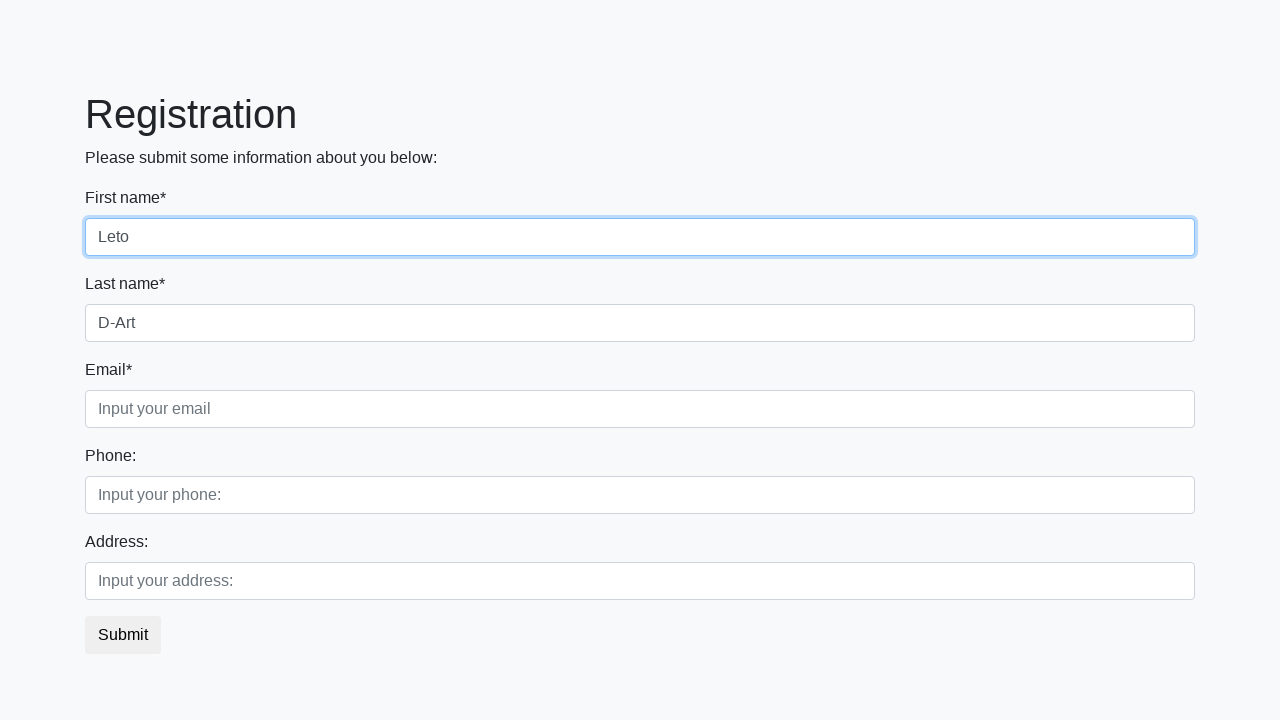

Filled email field with 'vgon@sfedu.ru' on .first_block input.third
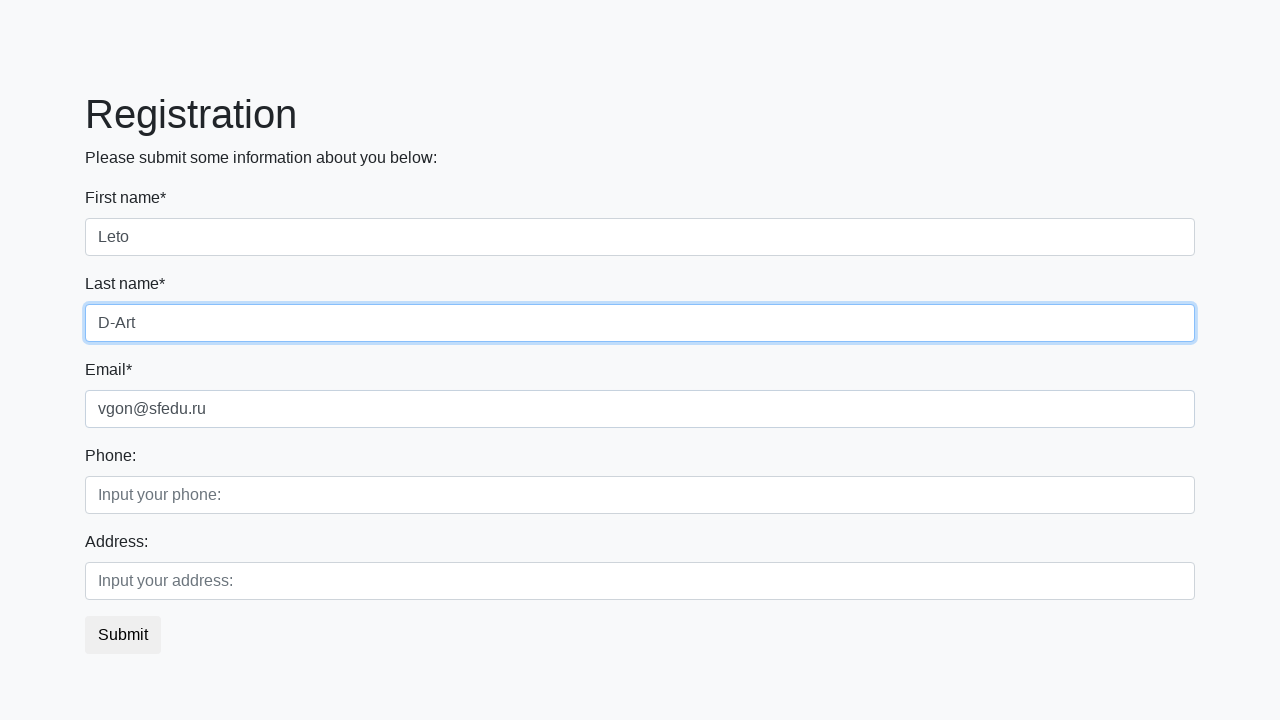

Clicked submit button to register at (123, 635) on button.btn
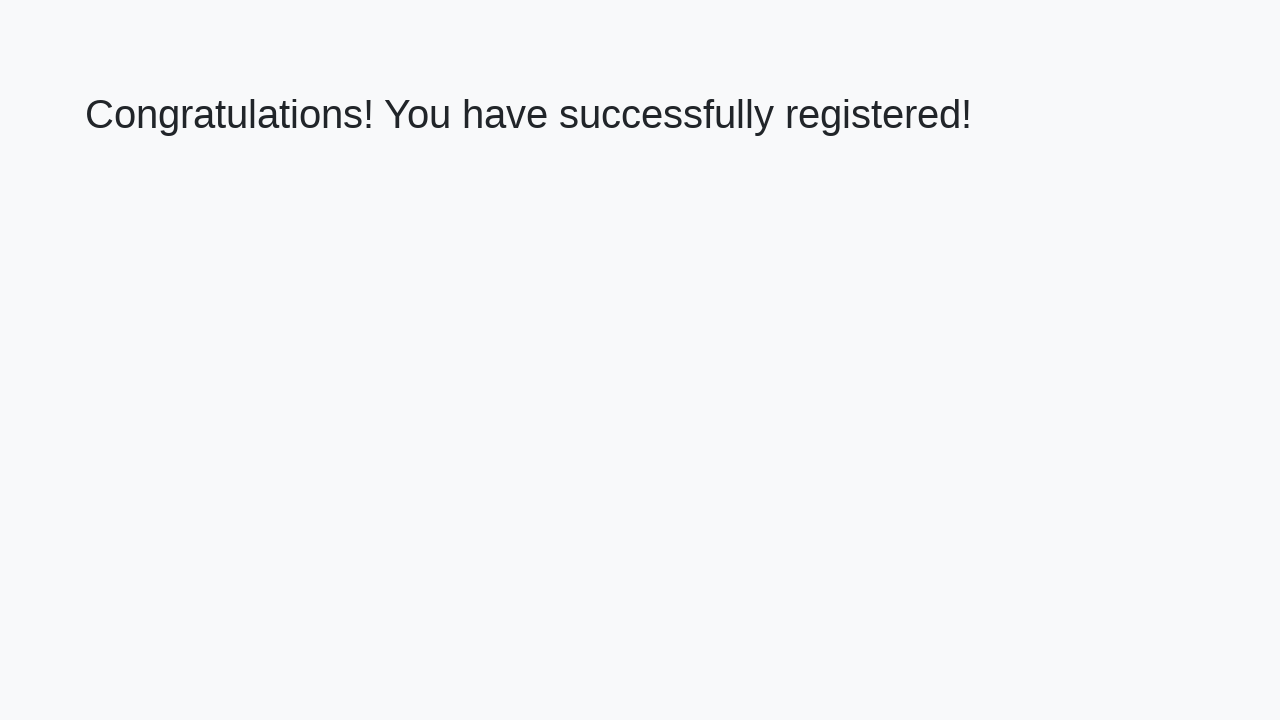

Success message appeared on page
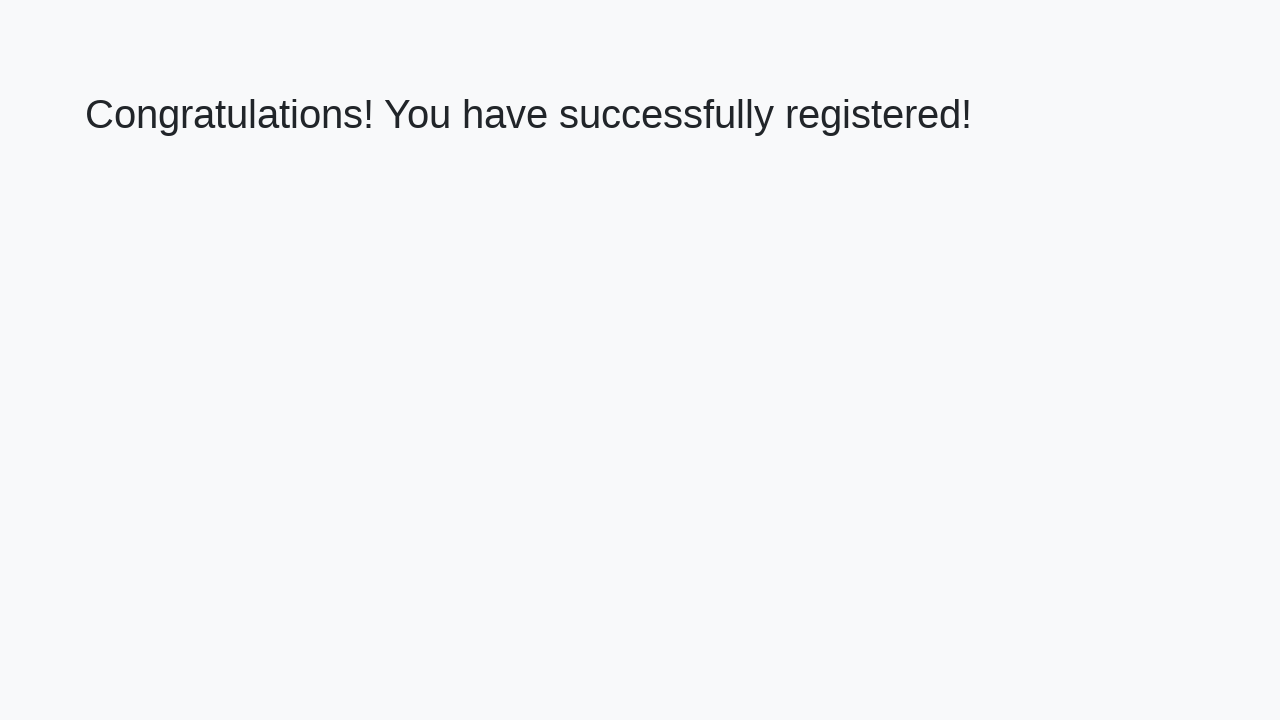

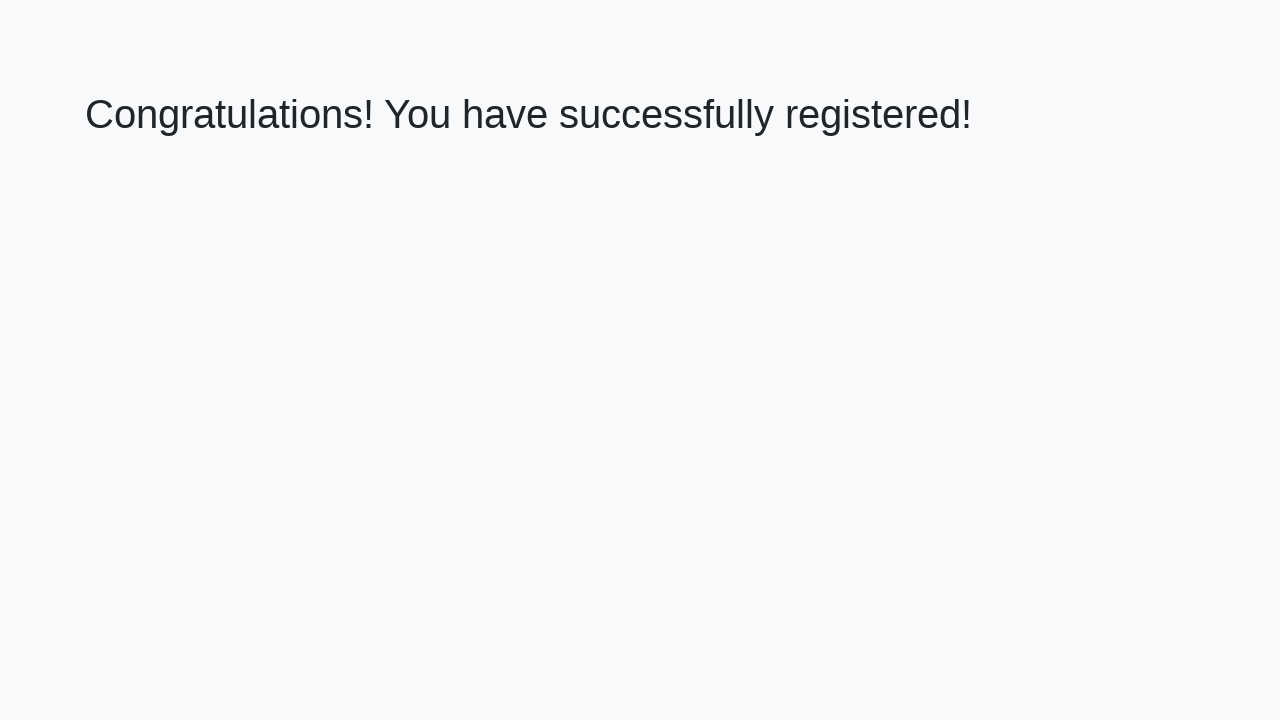